Tests unmarking completed todo items by unchecking their checkboxes

Starting URL: https://demo.playwright.dev/todomvc

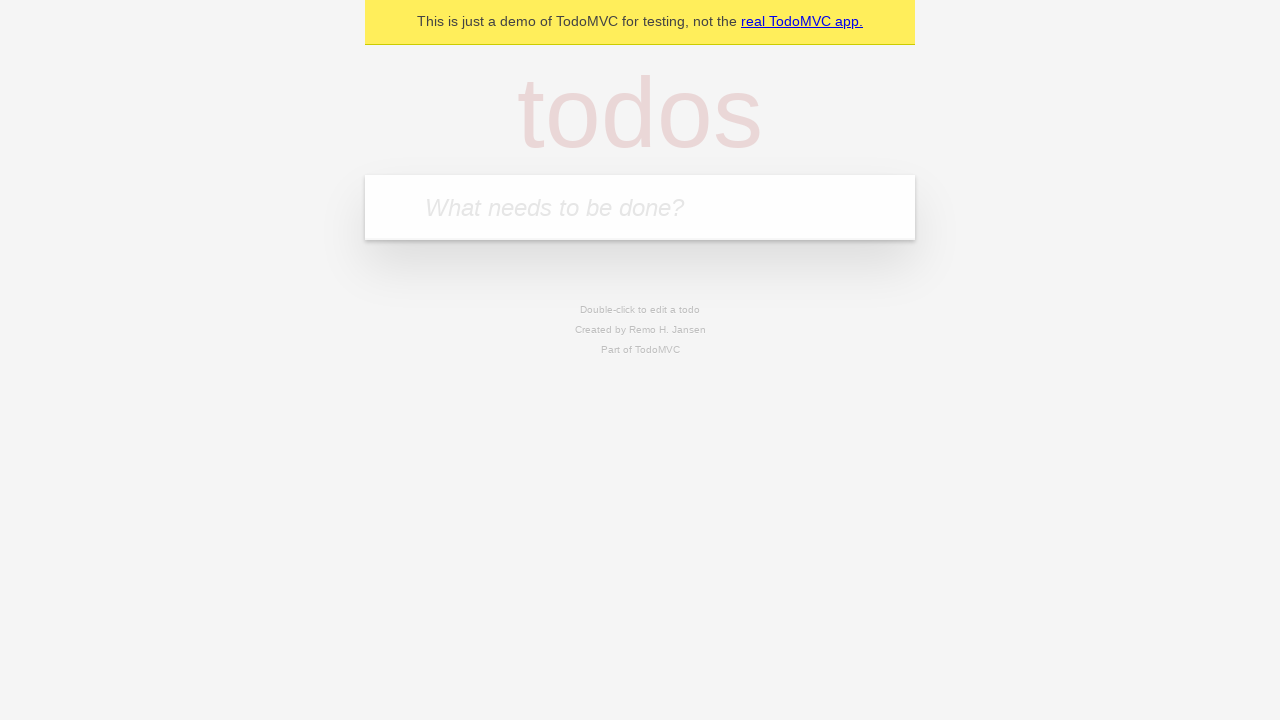

Located the 'What needs to be done?' input field
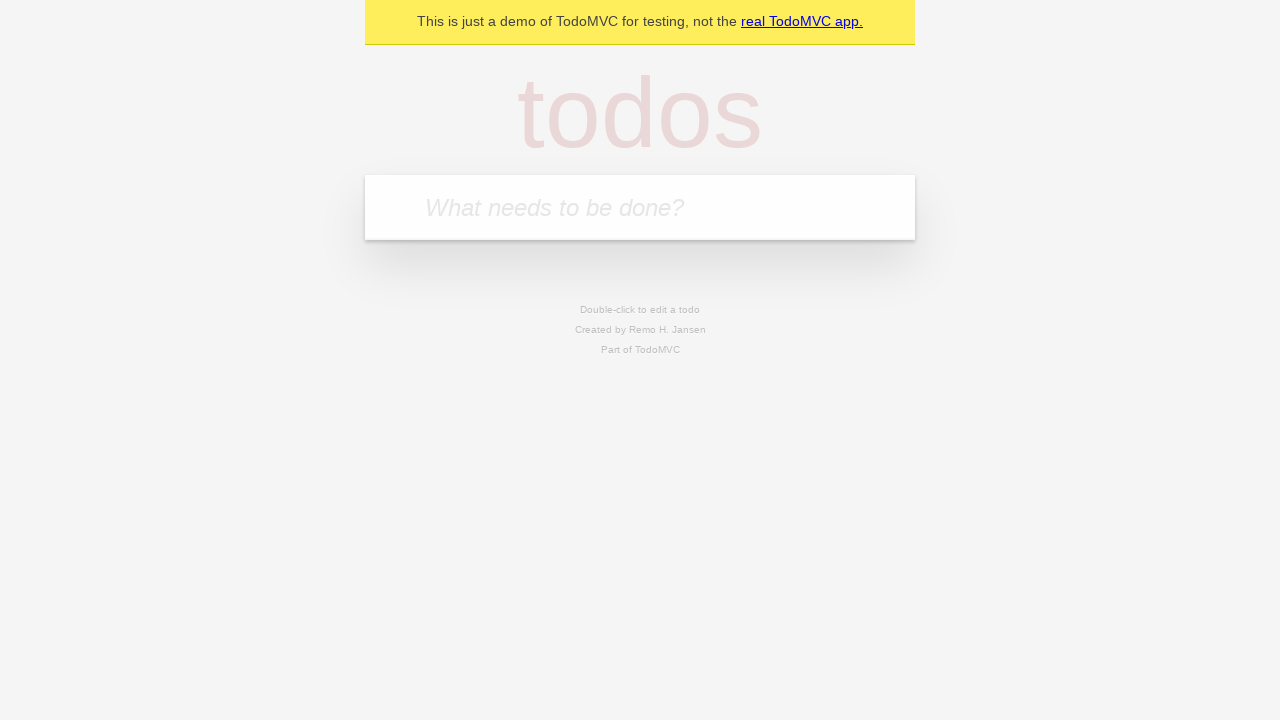

Filled todo input with 'buy some cheese' on internal:attr=[placeholder="What needs to be done?"i]
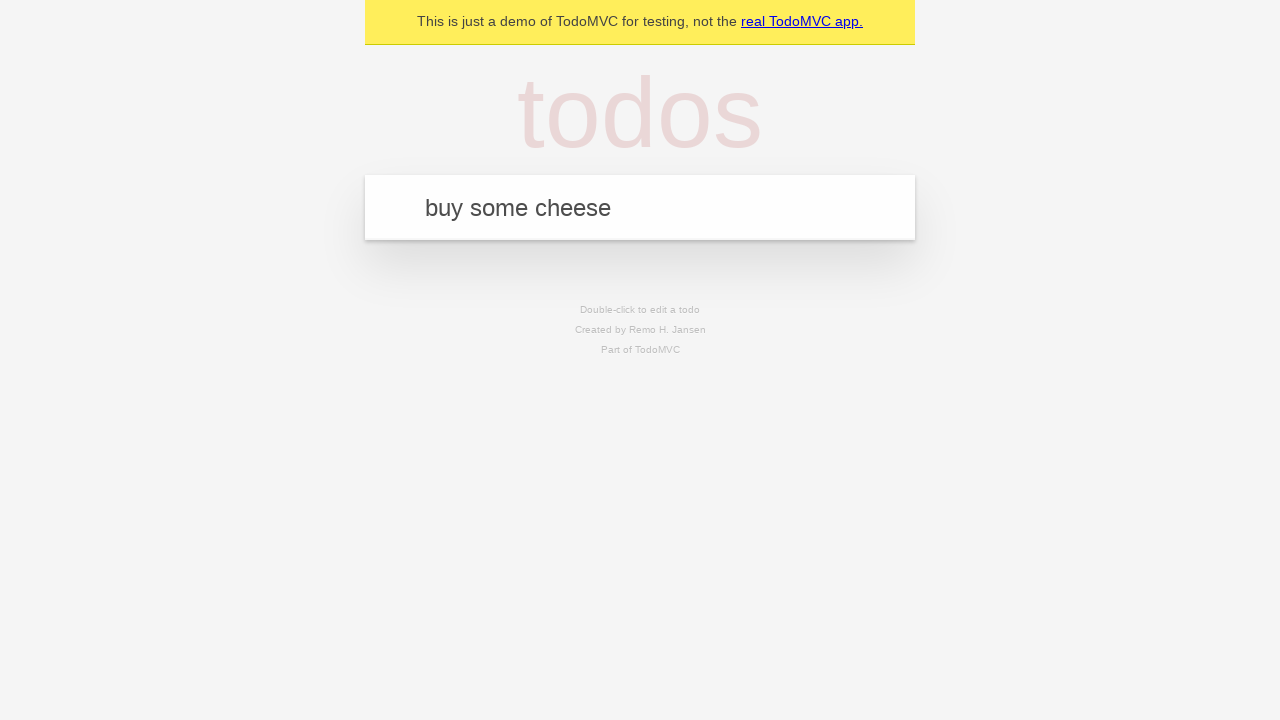

Pressed Enter to create todo item 'buy some cheese' on internal:attr=[placeholder="What needs to be done?"i]
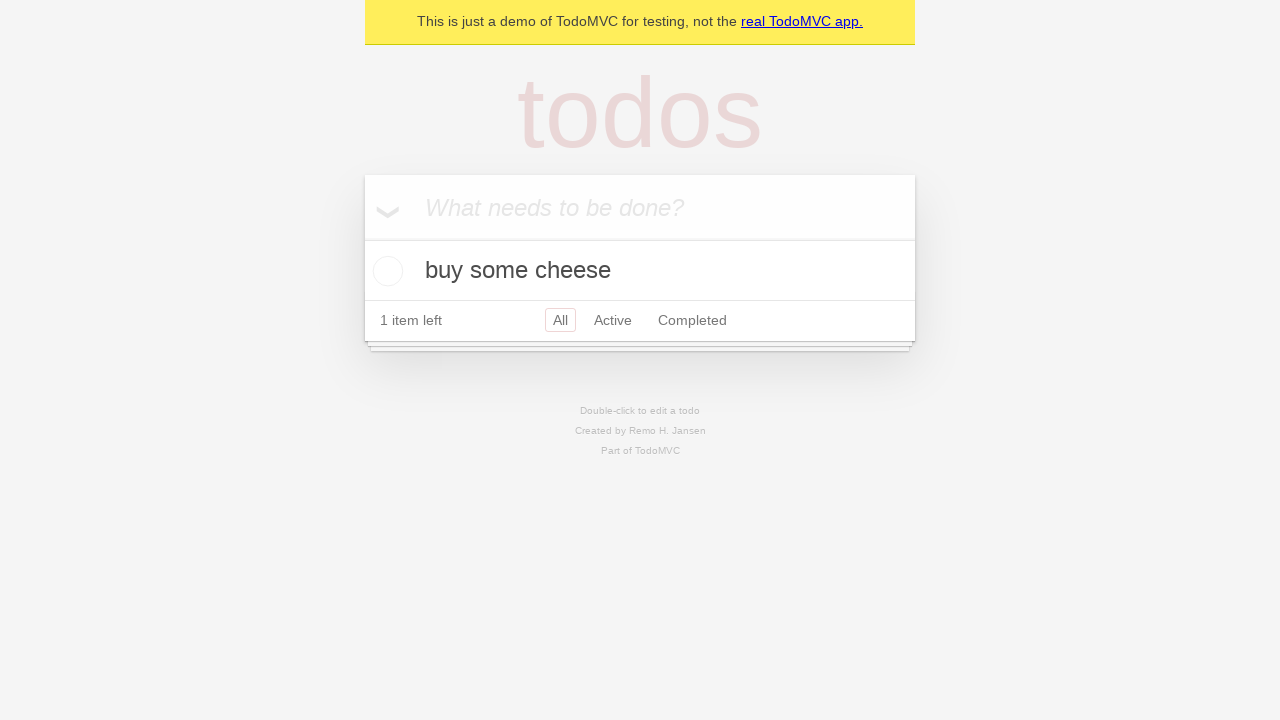

Filled todo input with 'feed the cat' on internal:attr=[placeholder="What needs to be done?"i]
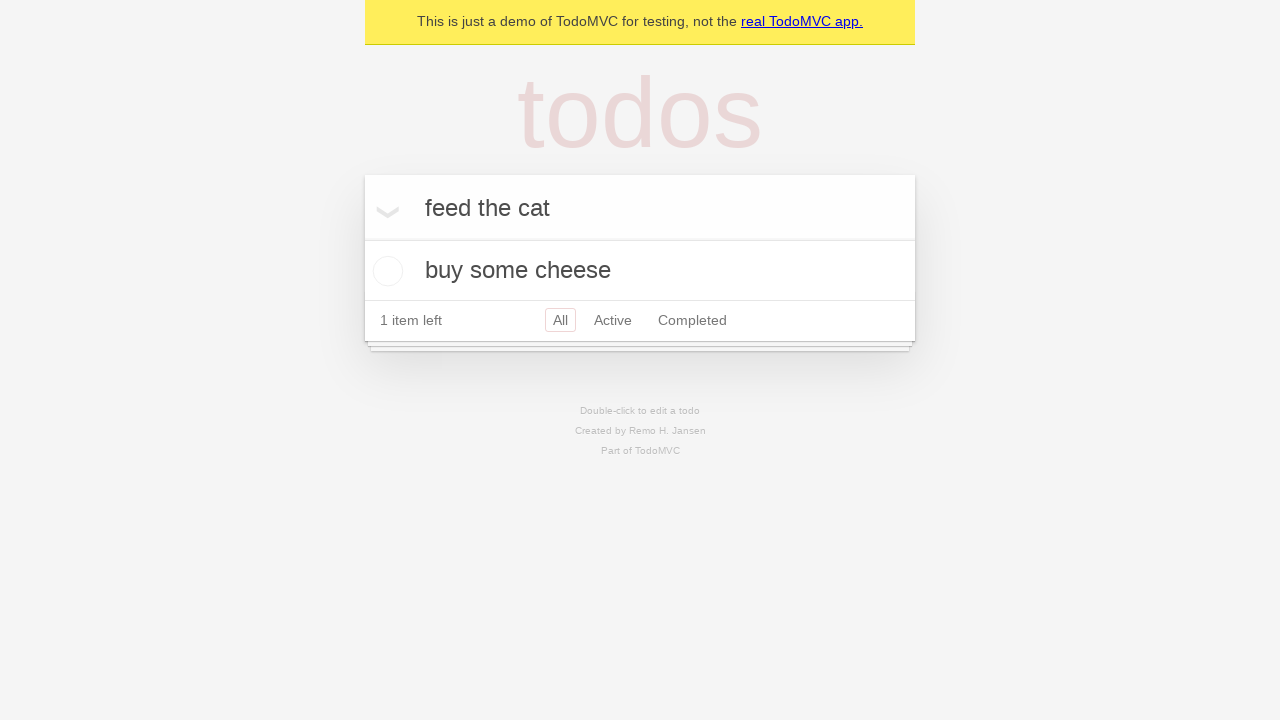

Pressed Enter to create todo item 'feed the cat' on internal:attr=[placeholder="What needs to be done?"i]
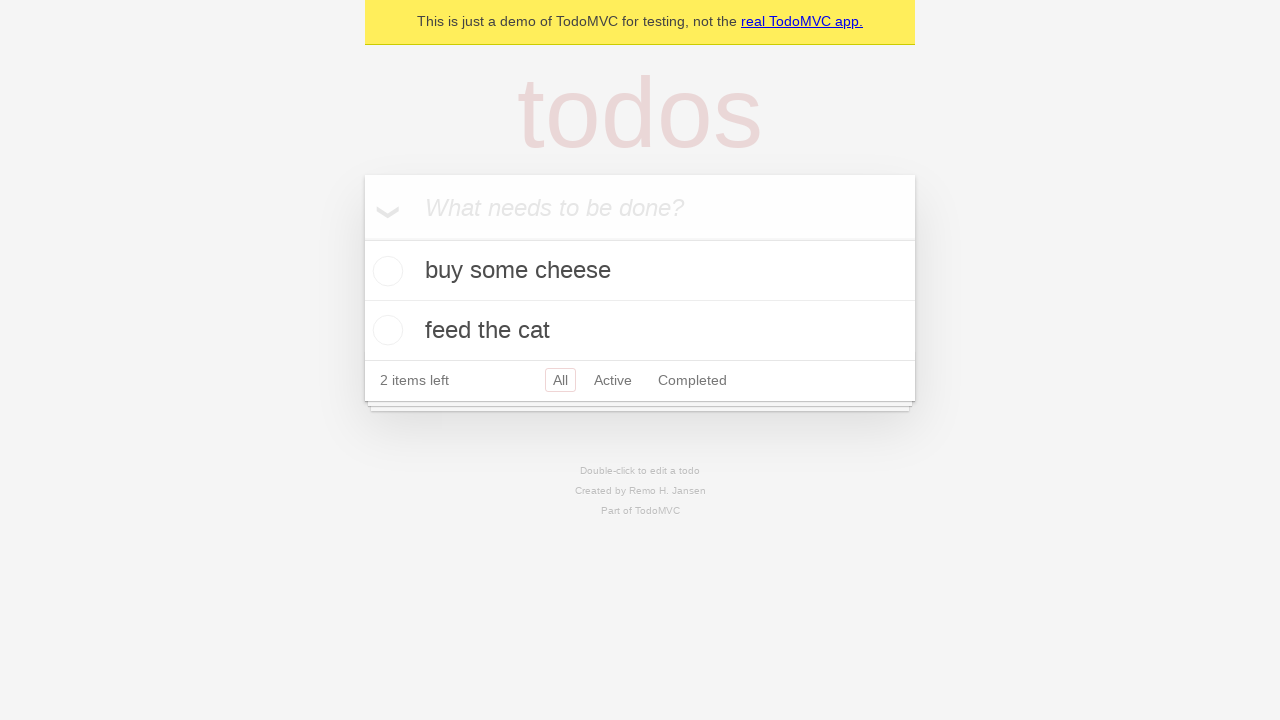

Waited for second todo item to appear
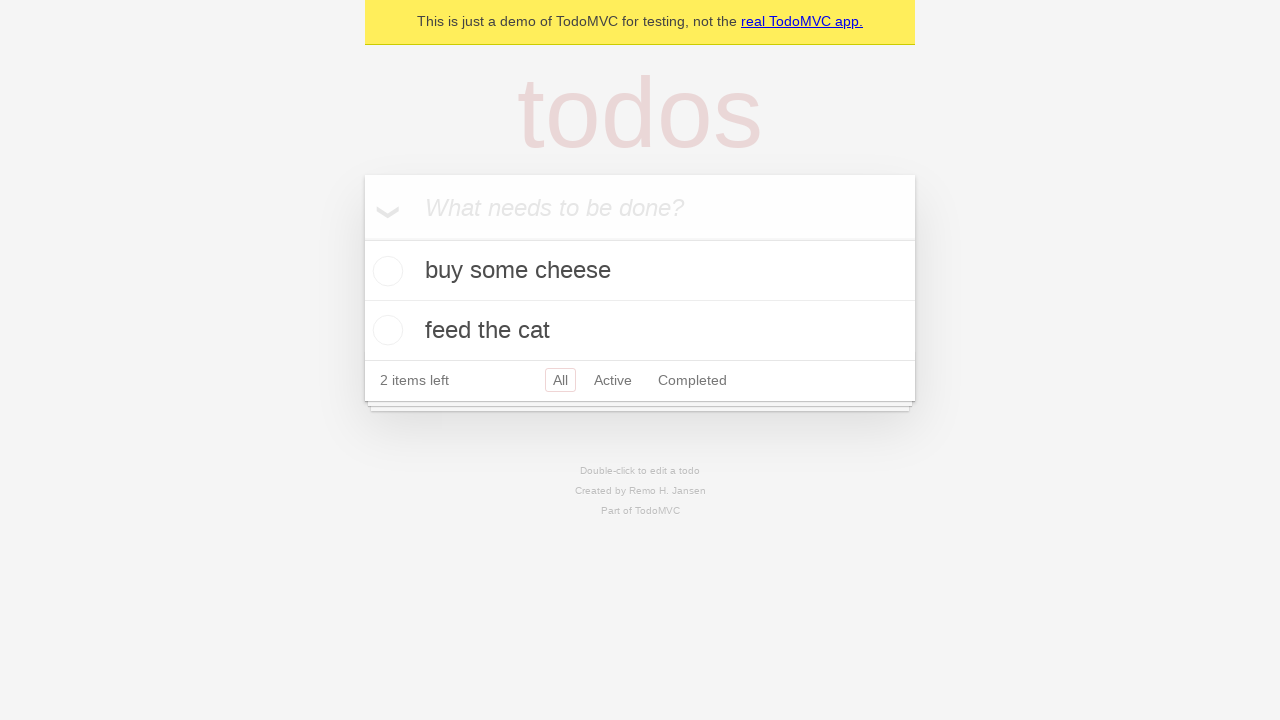

Located the first todo item
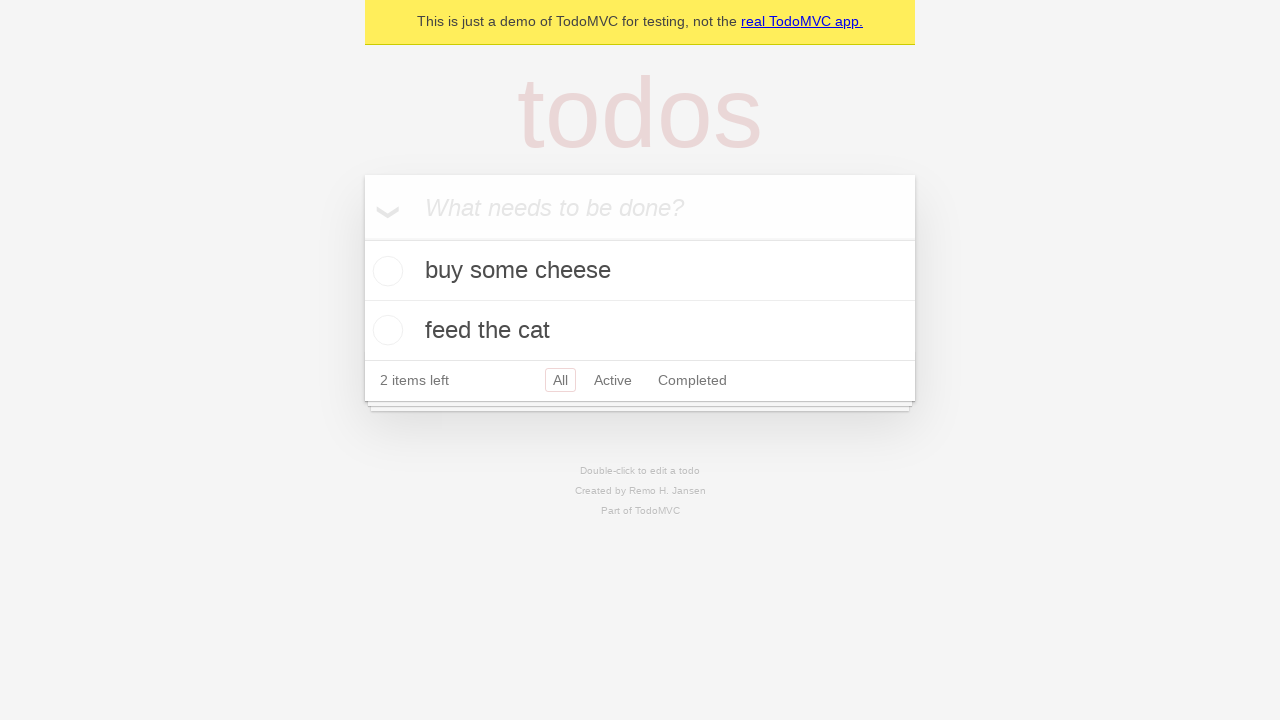

Located the checkbox for the first todo item
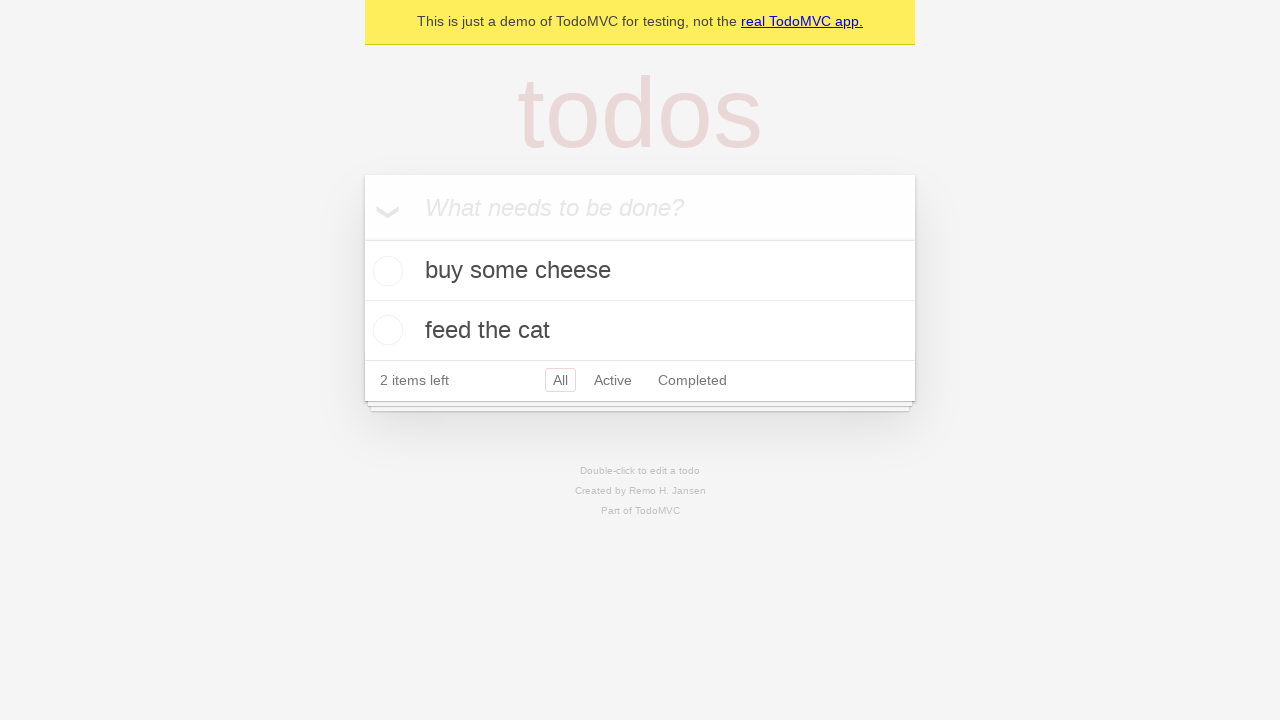

Checked the first todo item's checkbox to mark it complete at (385, 271) on internal:testid=[data-testid="todo-item"s] >> nth=0 >> internal:role=checkbox
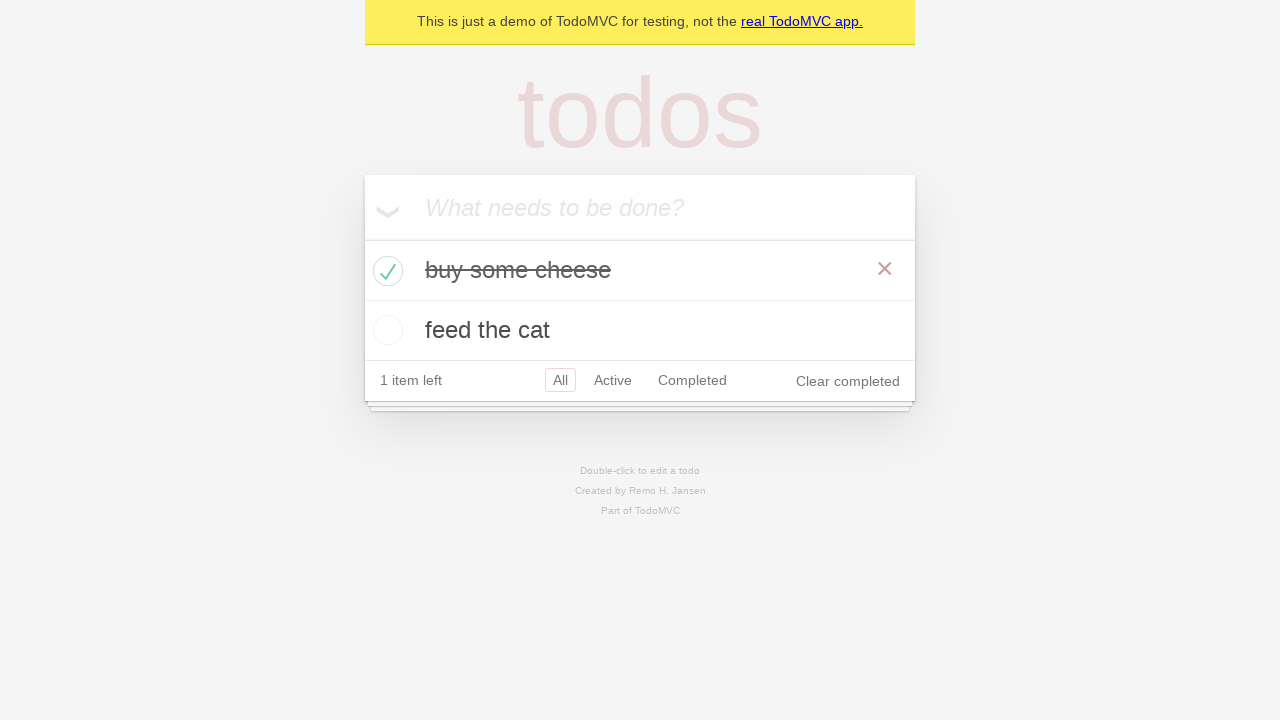

Unchecked the first todo item's checkbox to mark it incomplete at (385, 271) on internal:testid=[data-testid="todo-item"s] >> nth=0 >> internal:role=checkbox
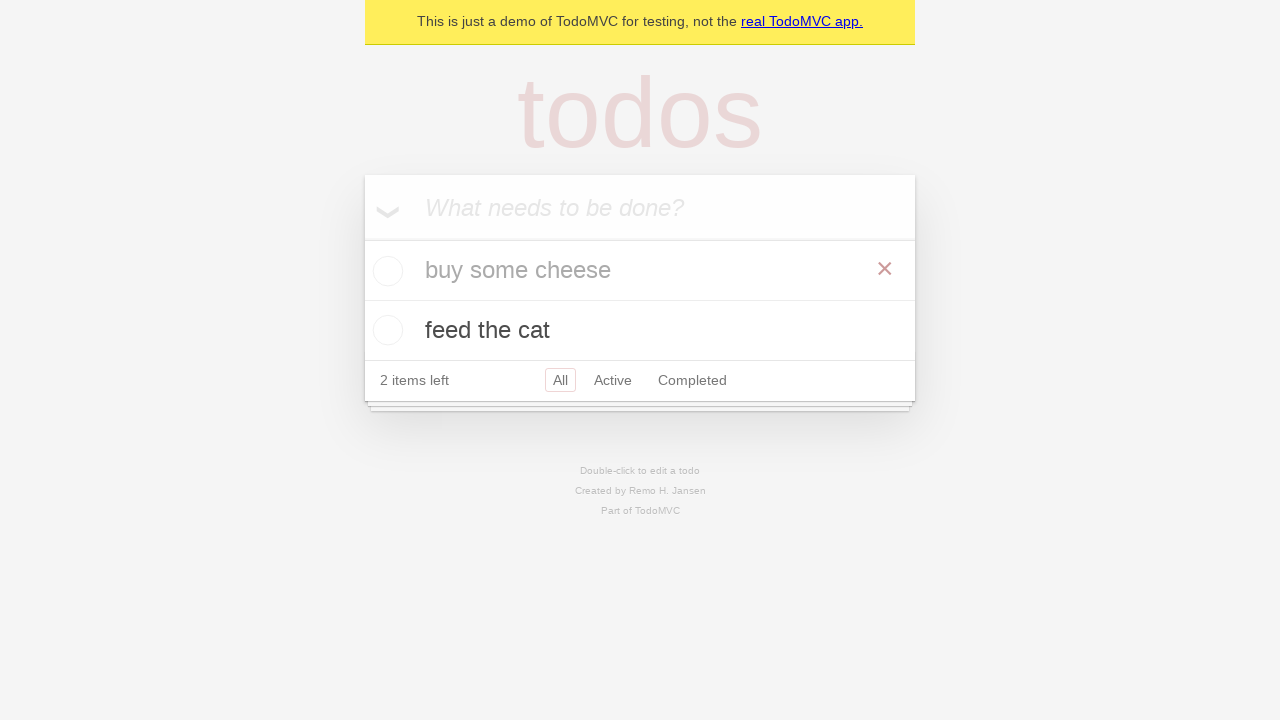

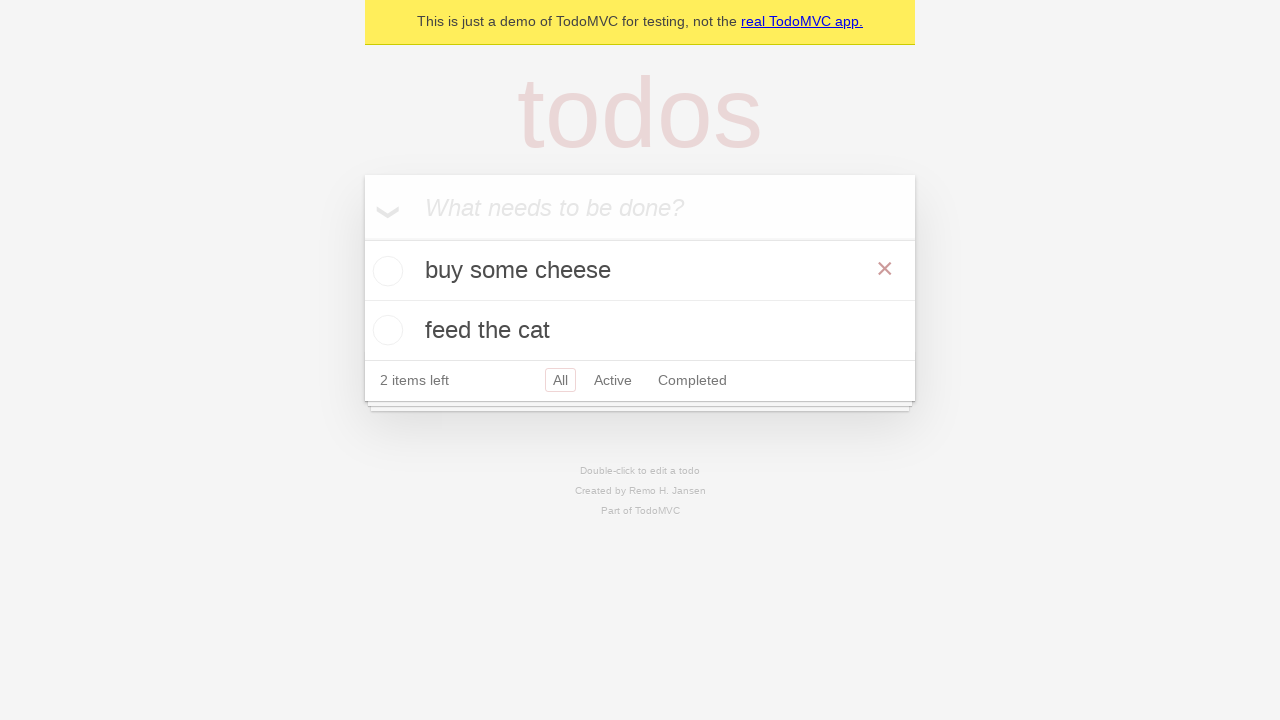